Tests dropdown menu functionality by clicking a dropdown button and then selecting the Flipkart option from the dropdown menu

Starting URL: https://omayo.blogspot.com/

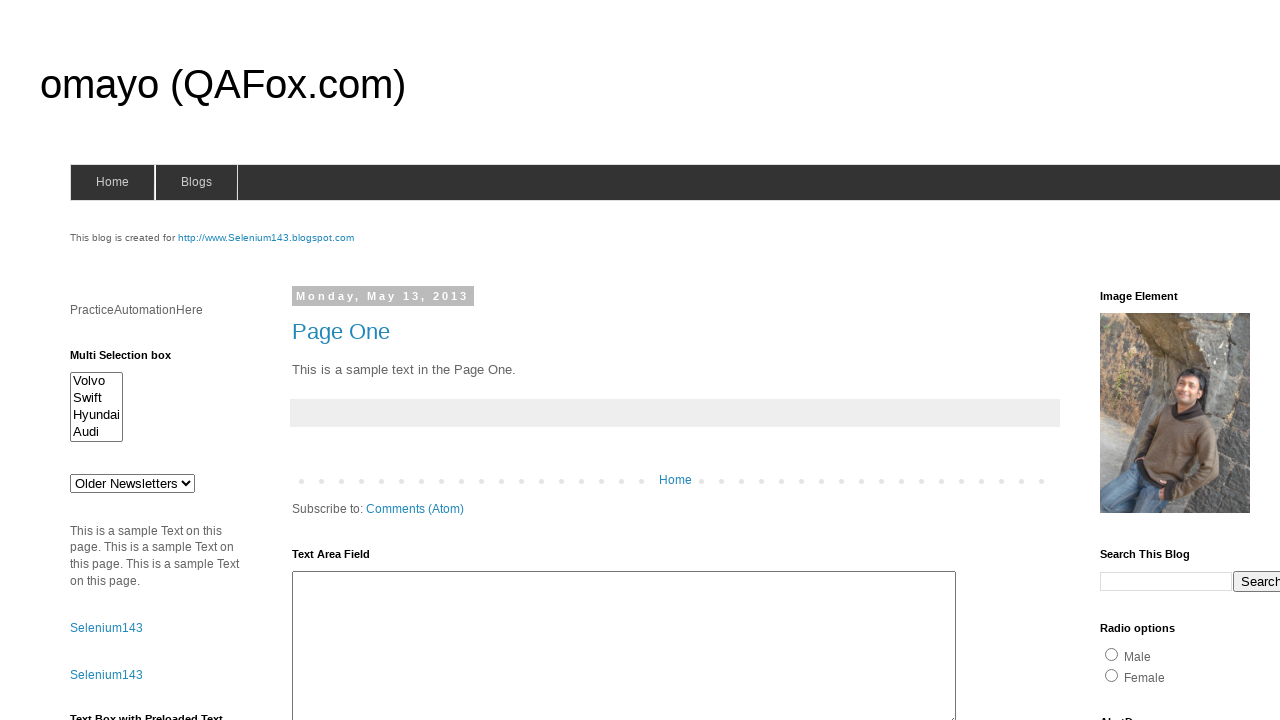

Clicked dropdown button to open menu at (1227, 360) on .dropbtn
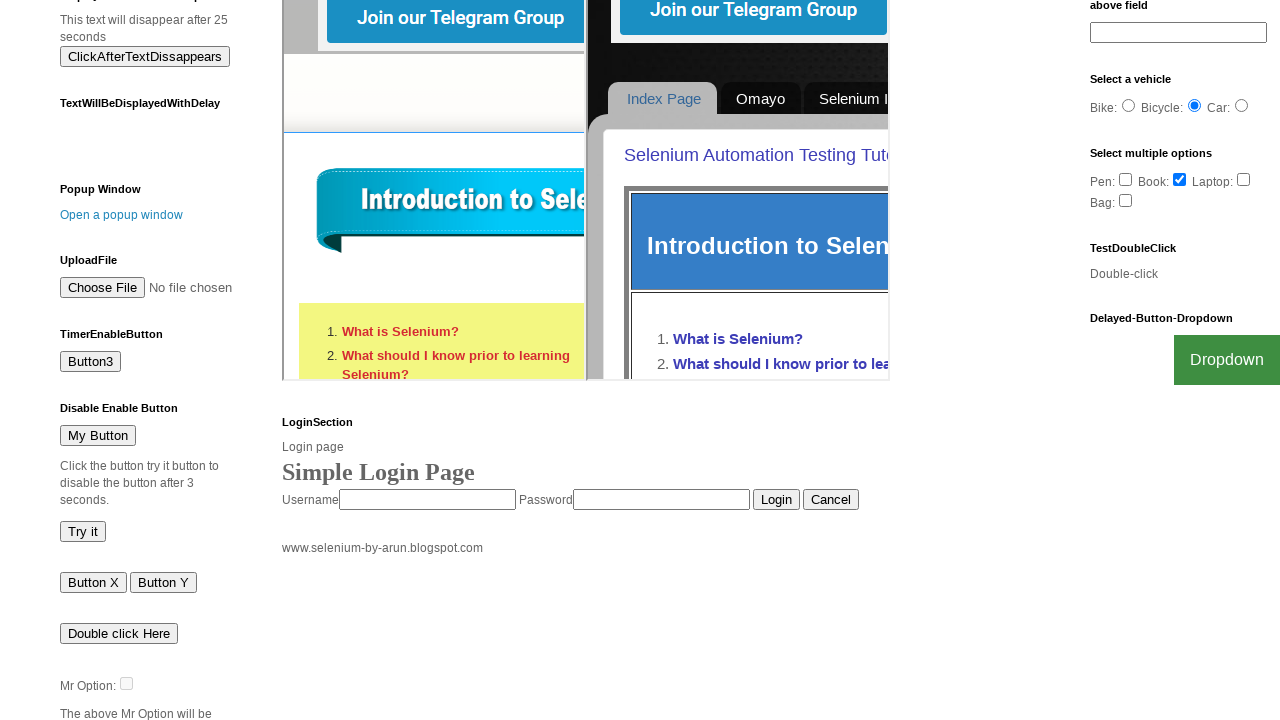

Dropdown options loaded and Flipkart link became visible
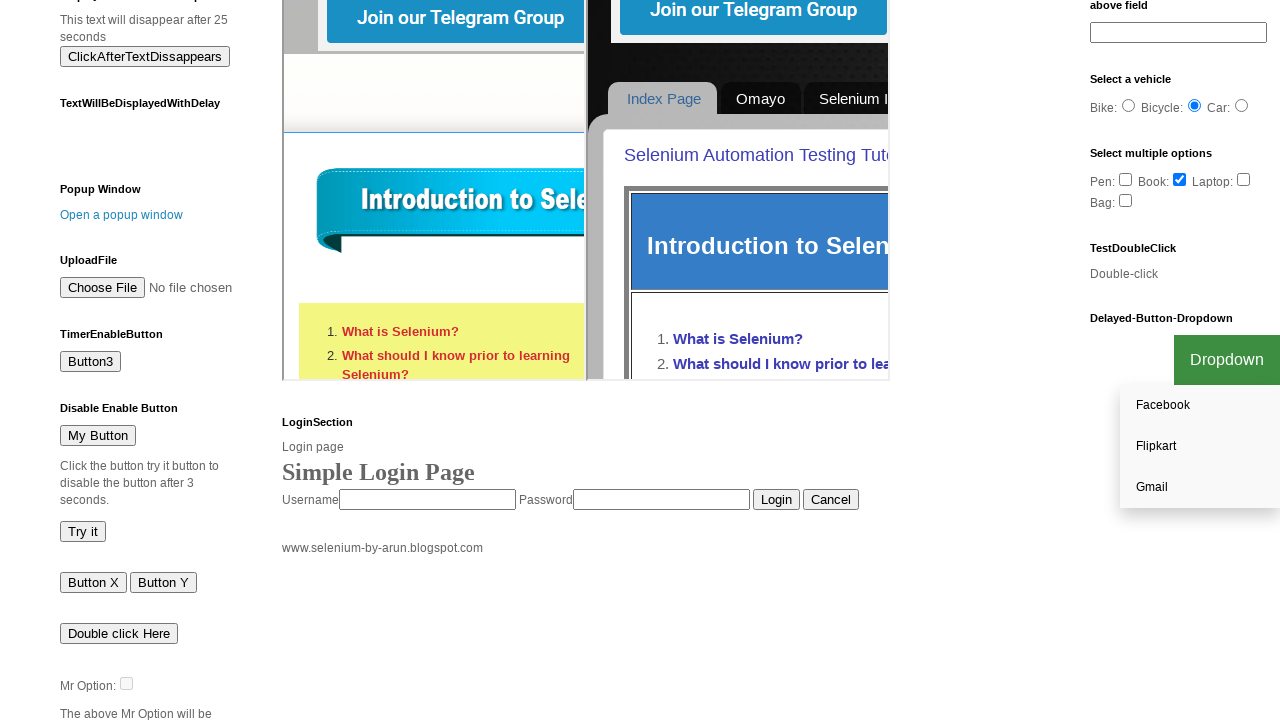

Clicked Flipkart option from dropdown menu at (1200, 447) on a:text('Flipkart')
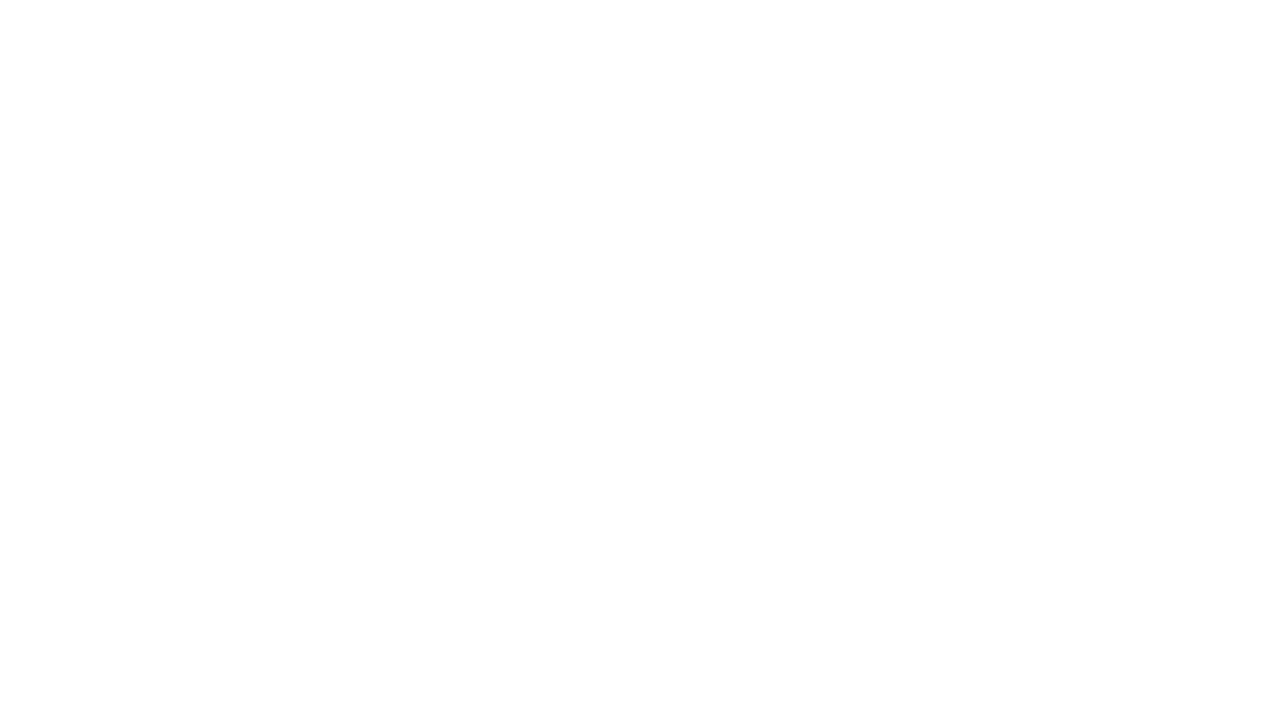

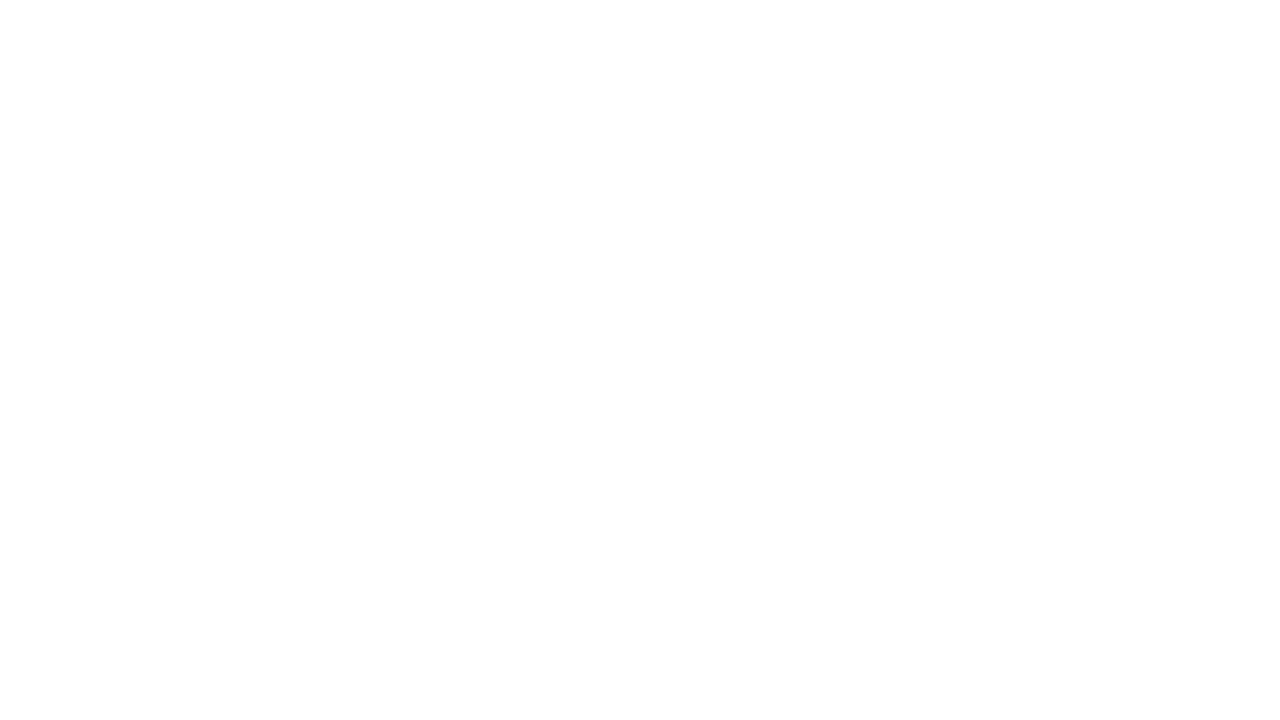